Tests dynamic page loading functionality by navigating to the Dynamic Loading example, clicking the start button, and verifying that "Hello World!" text appears after loading completes.

Starting URL: https://the-internet.herokuapp.com/

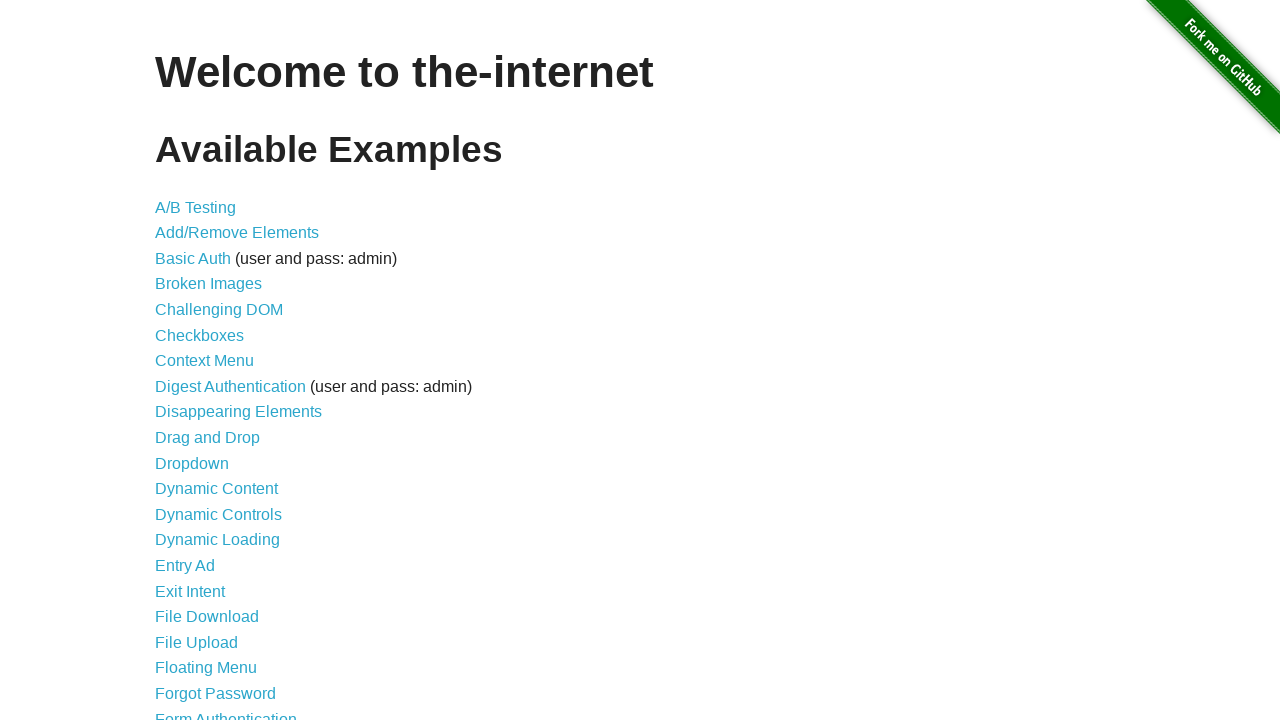

Clicked on 'Dynamic Loading' link (14th item in the list) at (218, 540) on xpath=//*[@id='content']/ul/li[14]/a
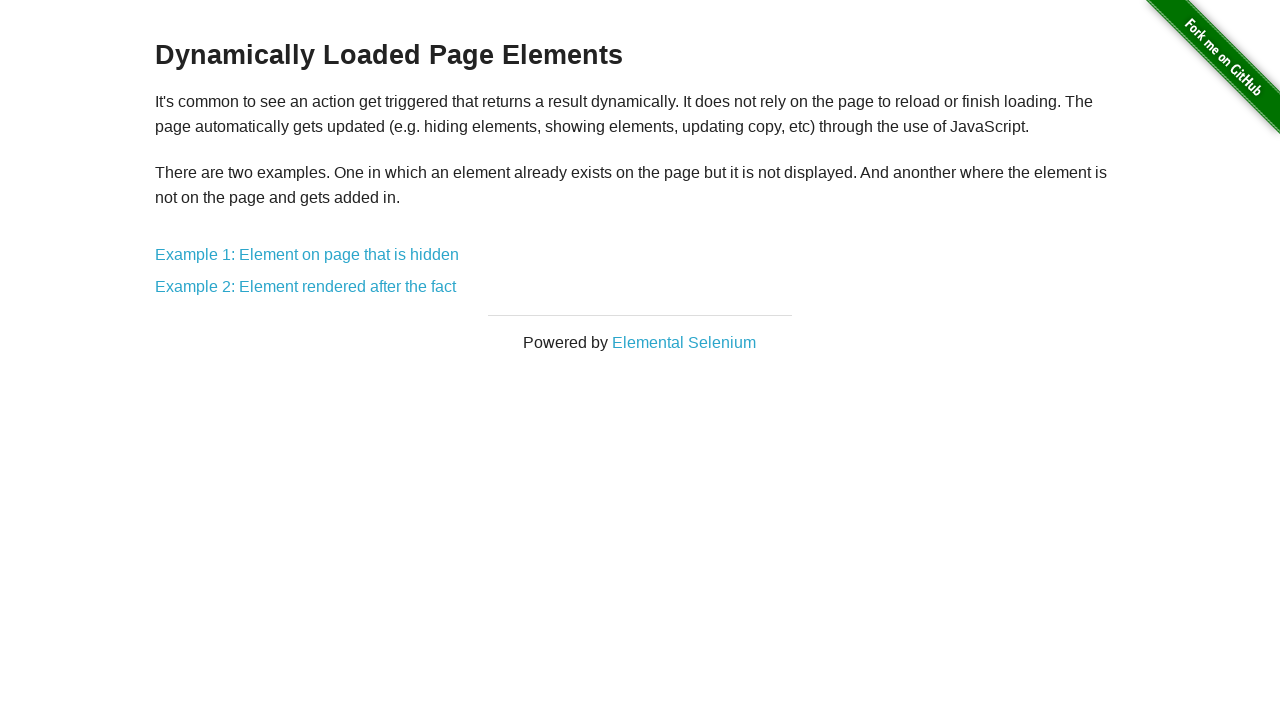

Clicked on 'Example 2: Element rendered after the fact' link at (306, 287) on xpath=//*[@id='content']/div/a[2]
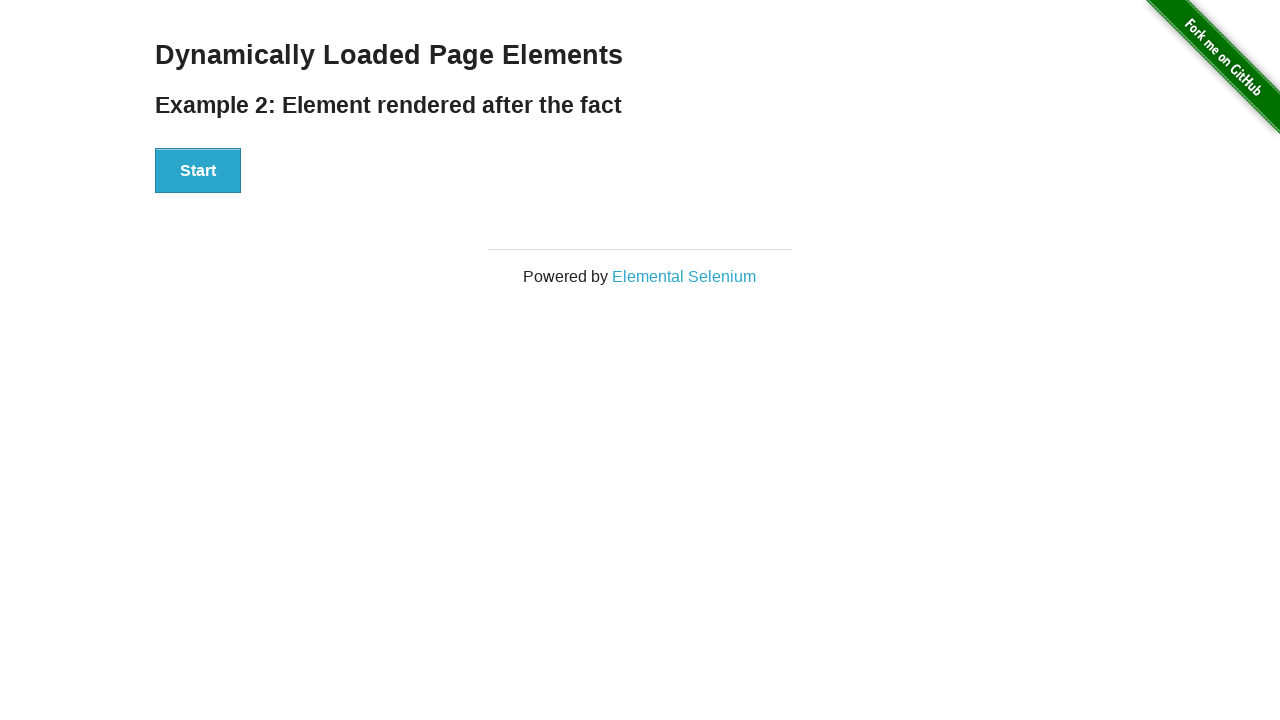

Clicked the Start button to trigger dynamic loading at (198, 171) on #start button
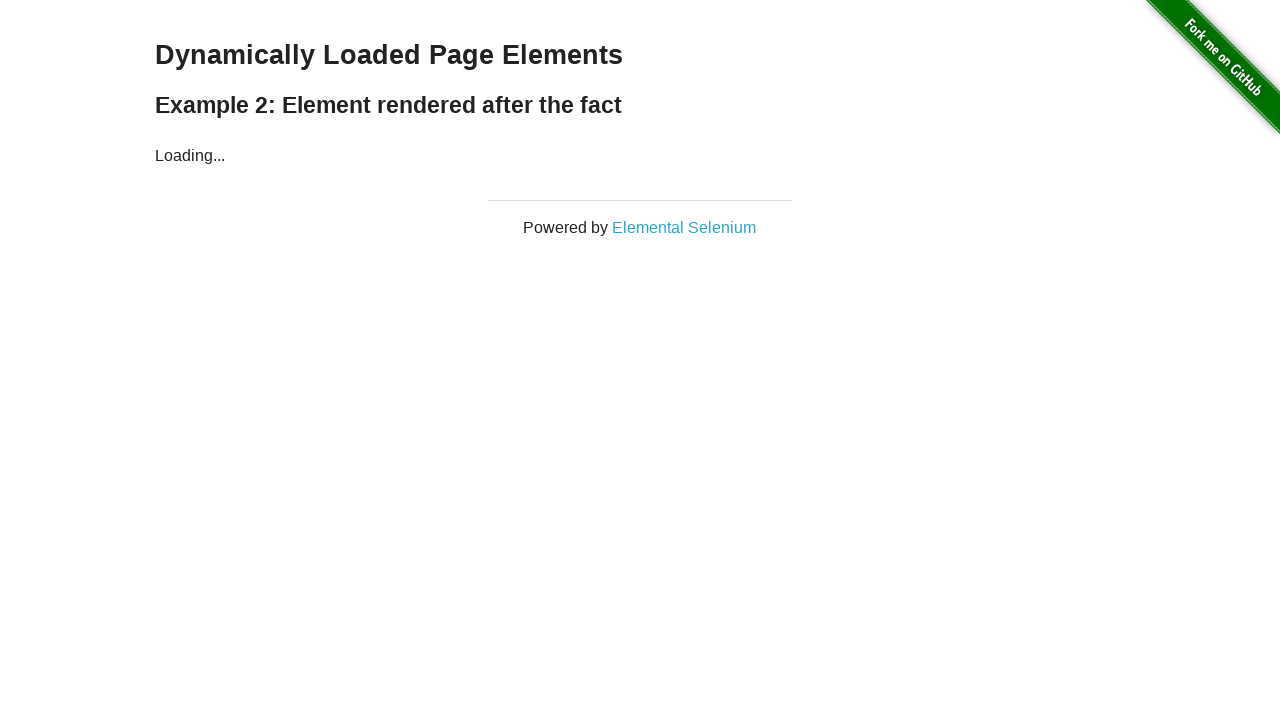

Waited for 'Hello World!' text to appear after loading completes
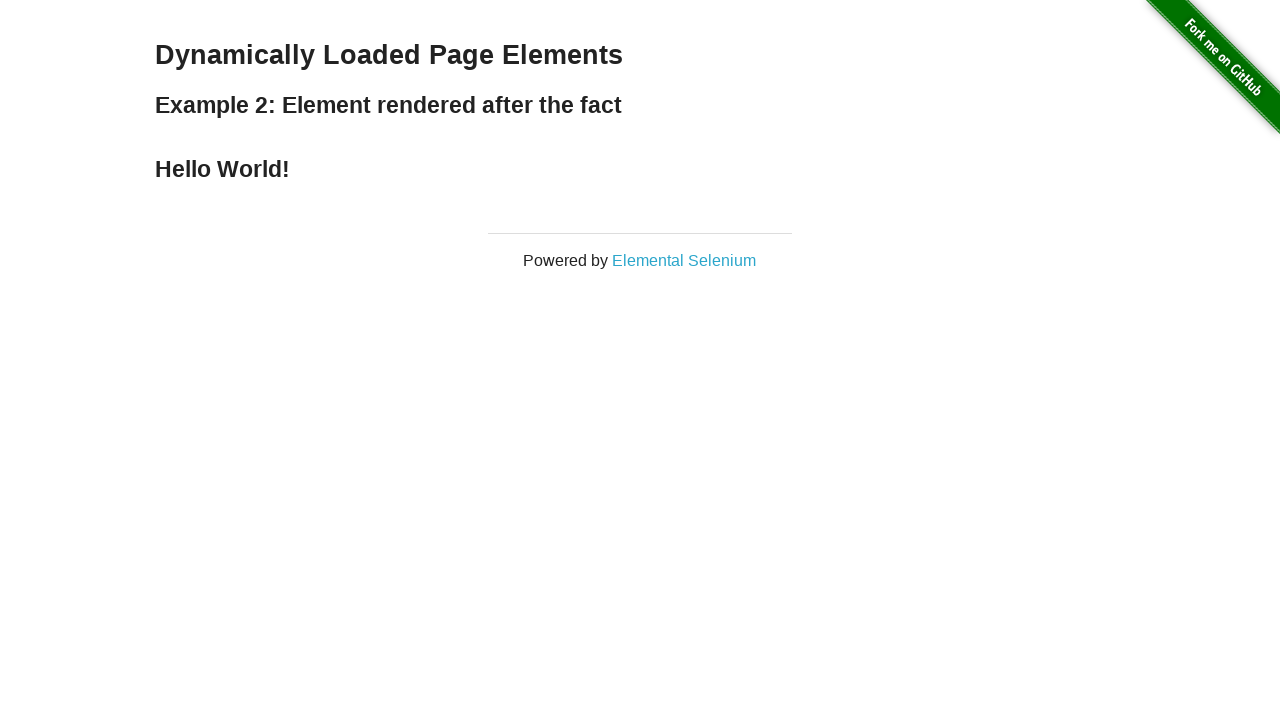

Retrieved text content from finish element
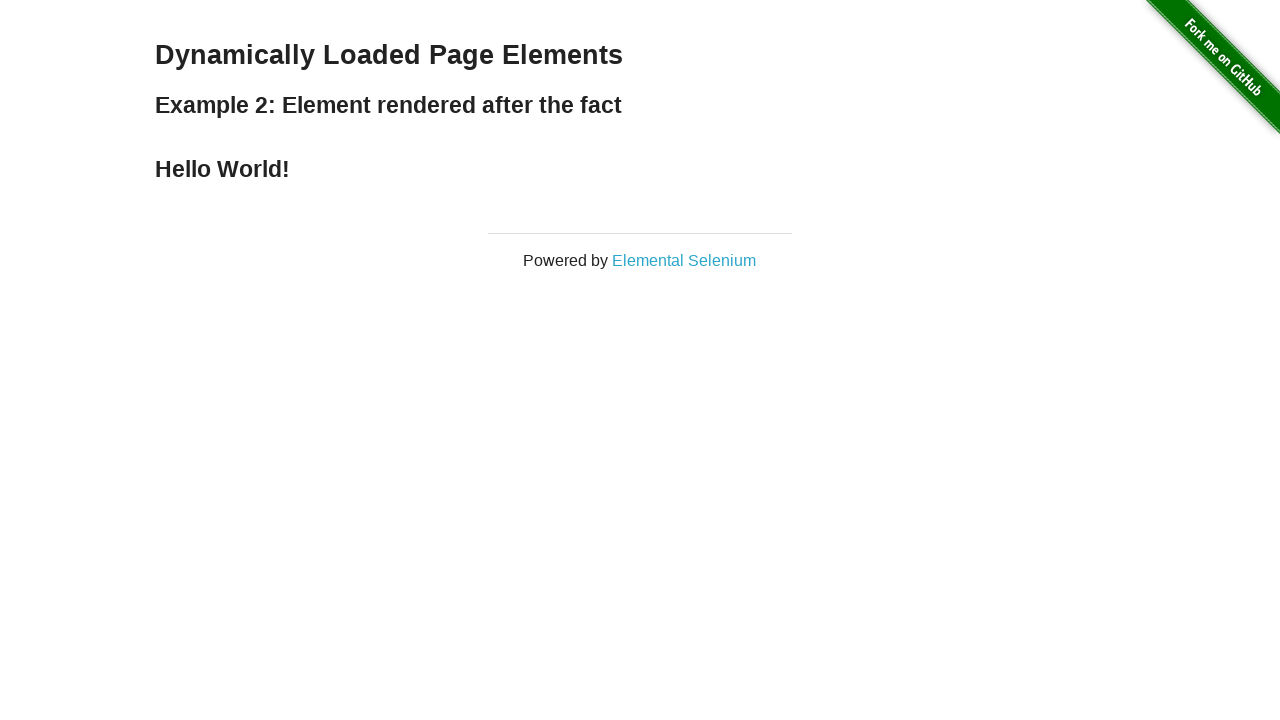

Verified that text content is 'Hello World!'
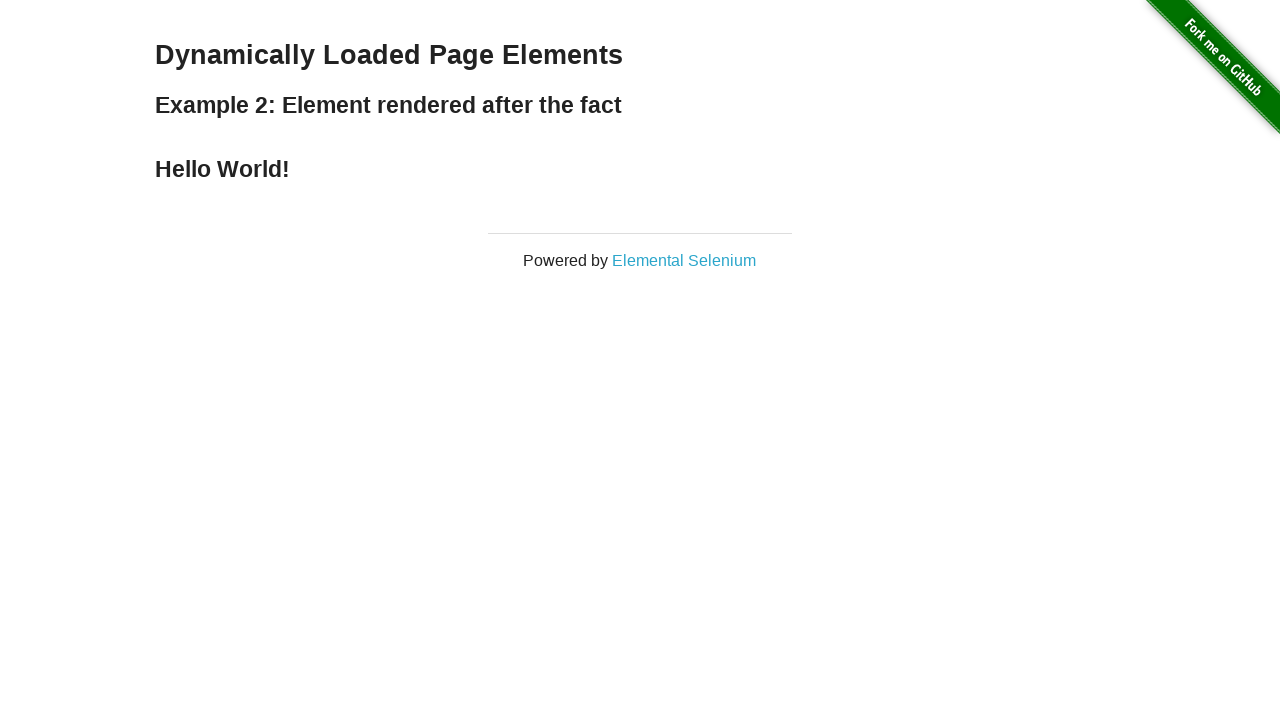

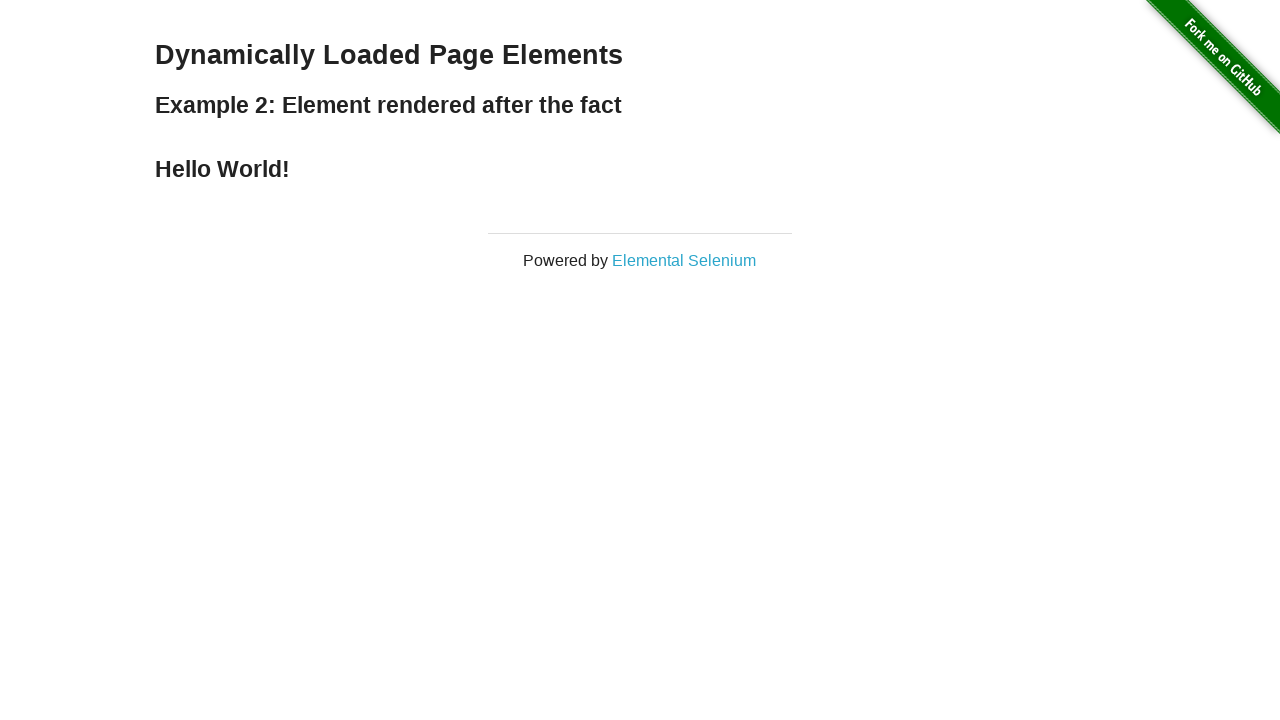